Tests a registration form by filling in first name, last name, and email fields, then submitting the form and verifying that a success message is displayed.

Starting URL: http://suninjuly.github.io/registration1.html

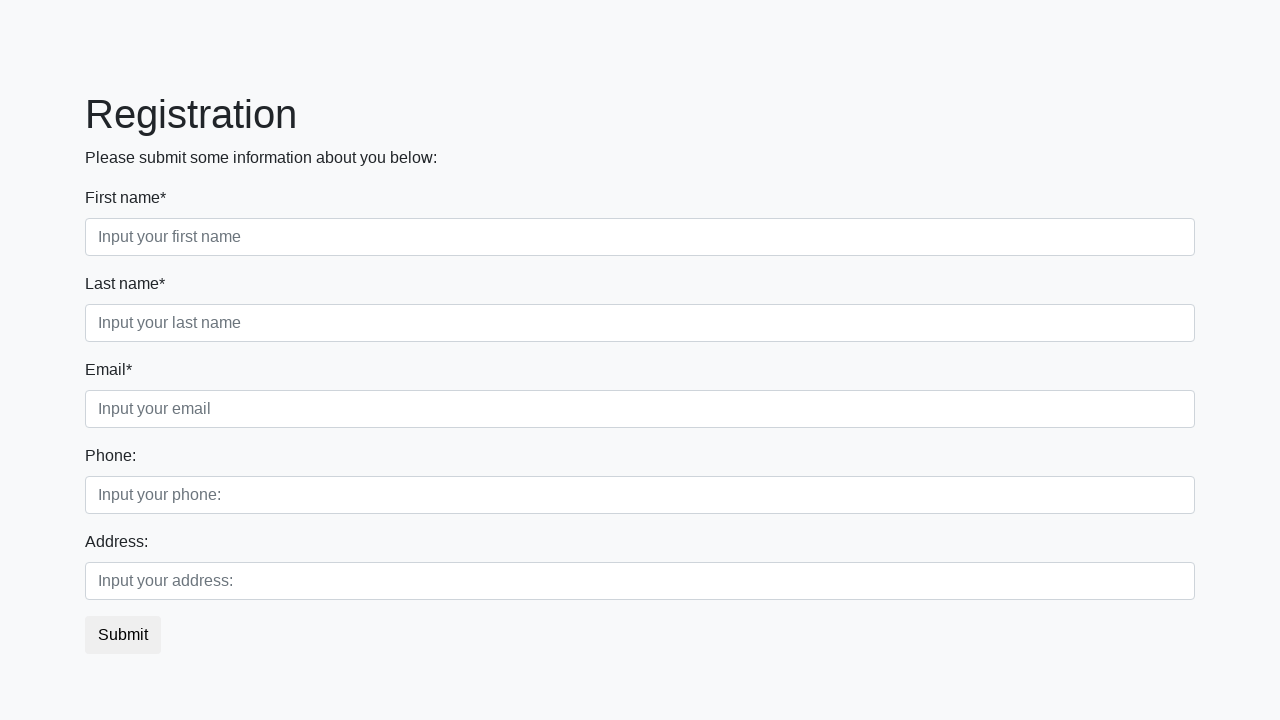

Filled first name field with 'Ivan' on .first_block .first
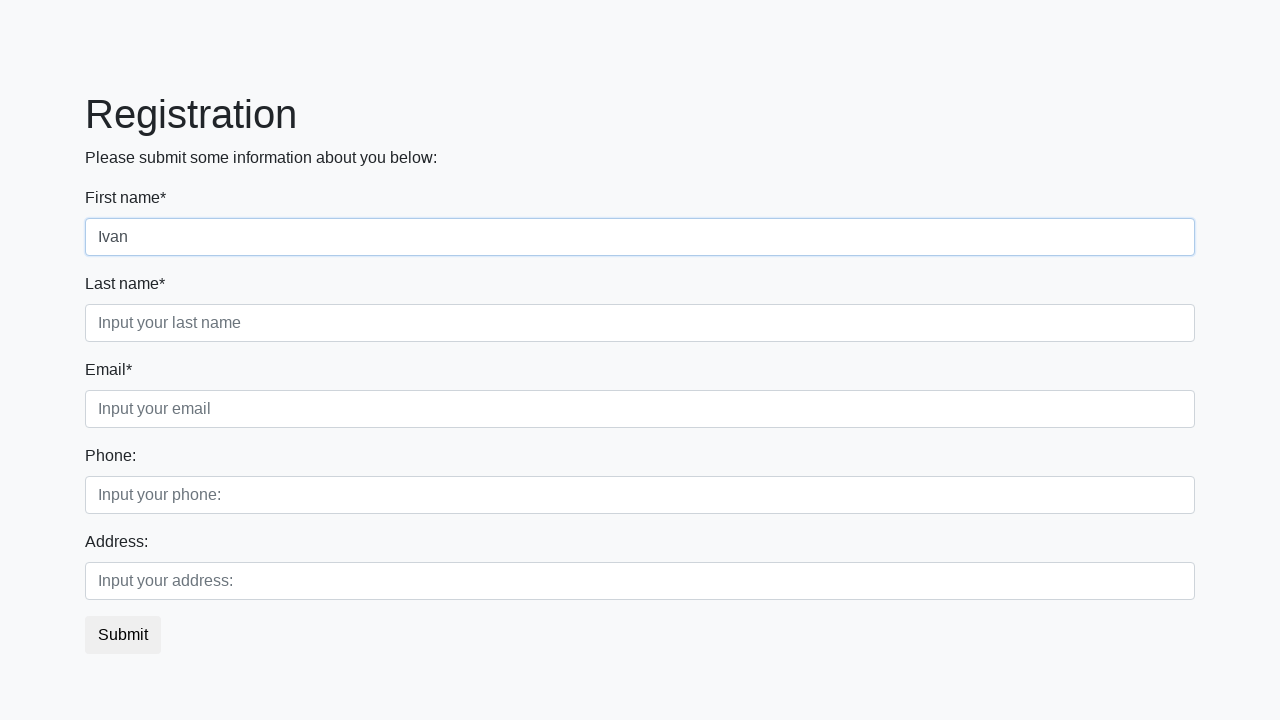

Filled last name field with 'Petrov' on .first_block .second
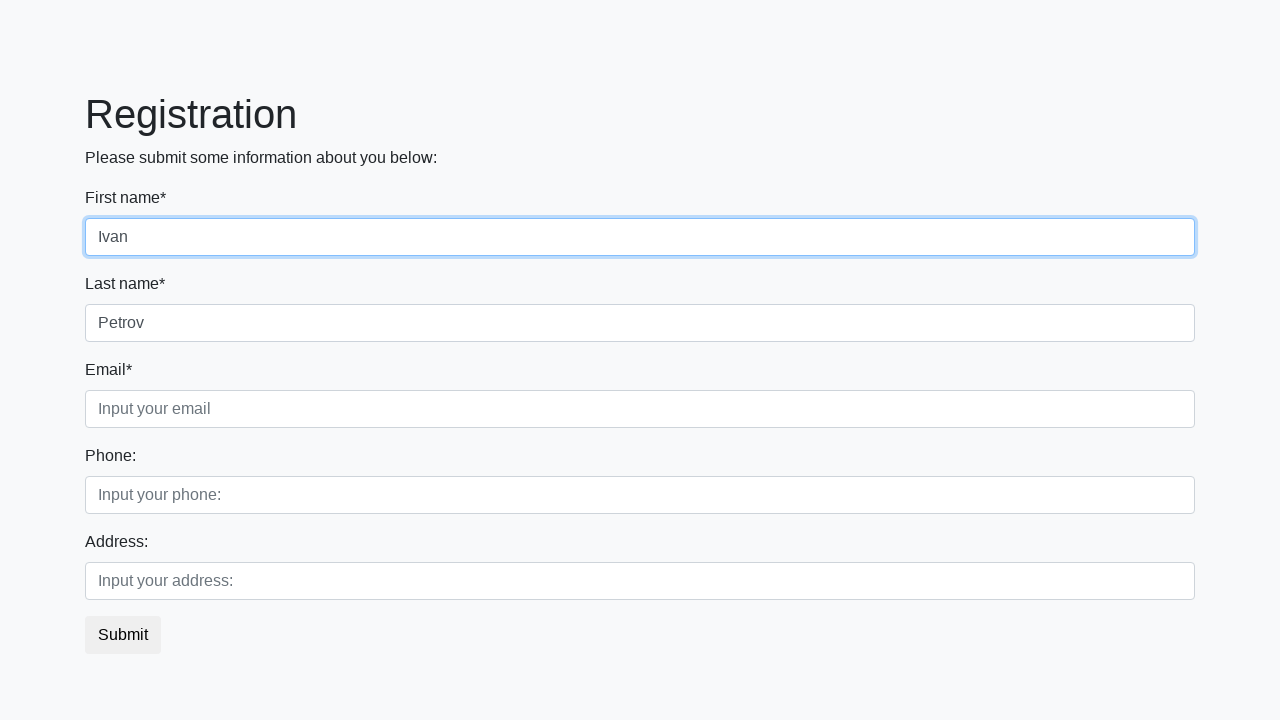

Filled email field with 'test@test.ru' on .first_block .third
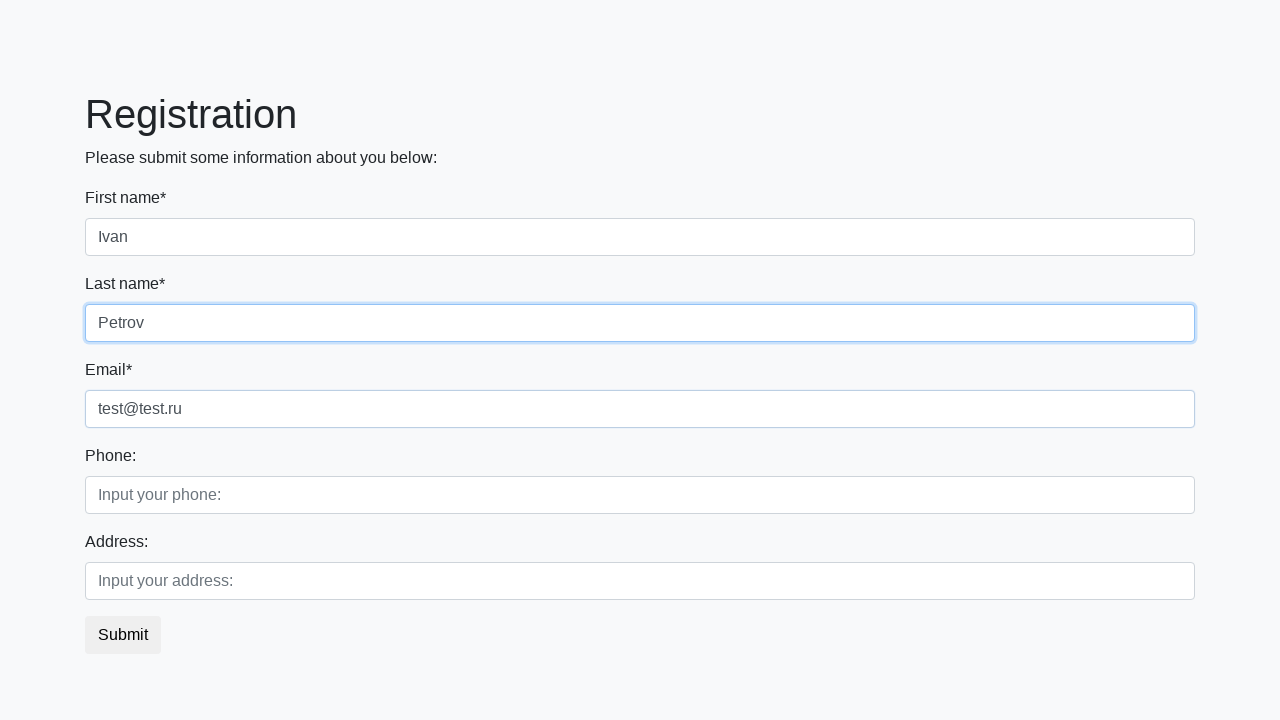

Clicked submit button to register at (123, 635) on button.btn
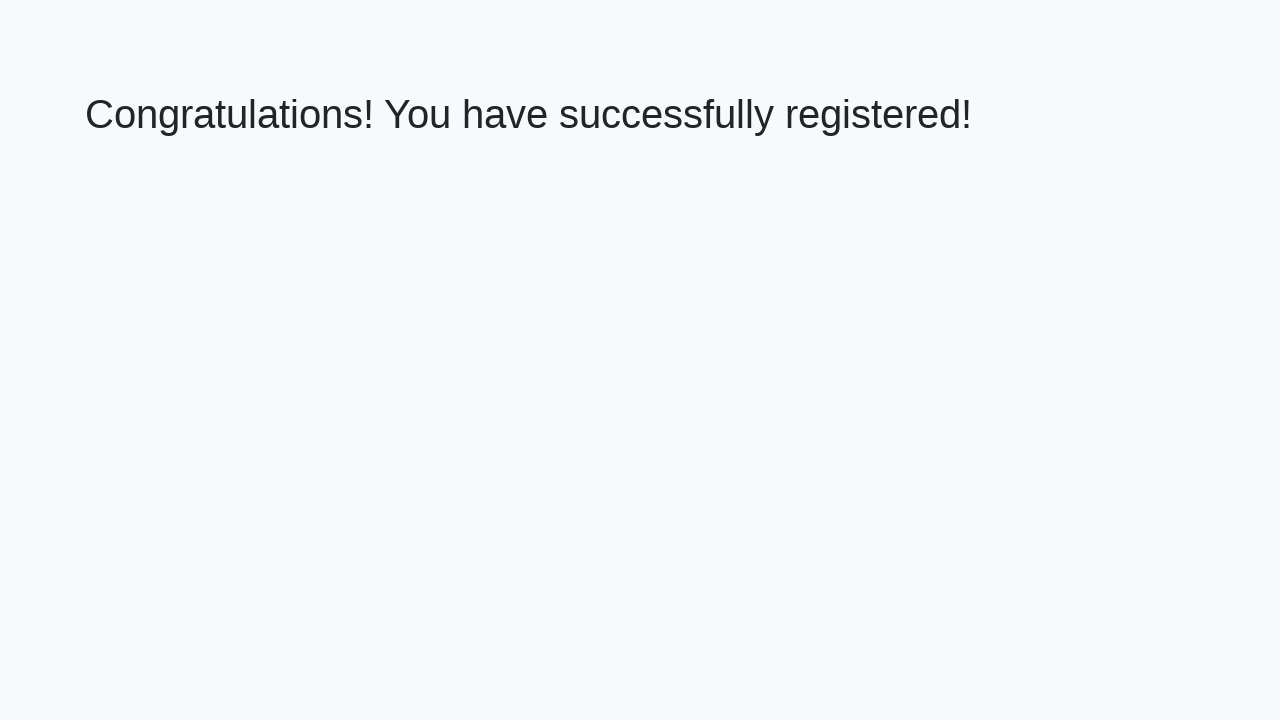

Success message appeared on page
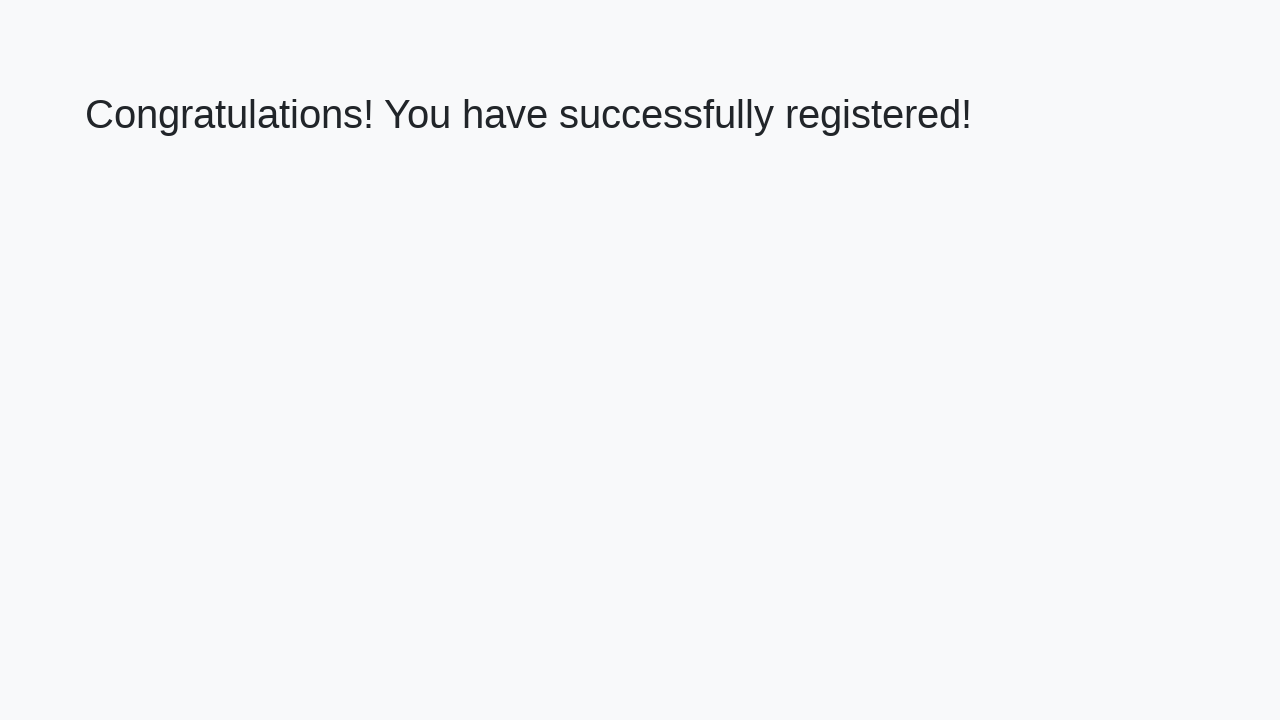

Retrieved success message text
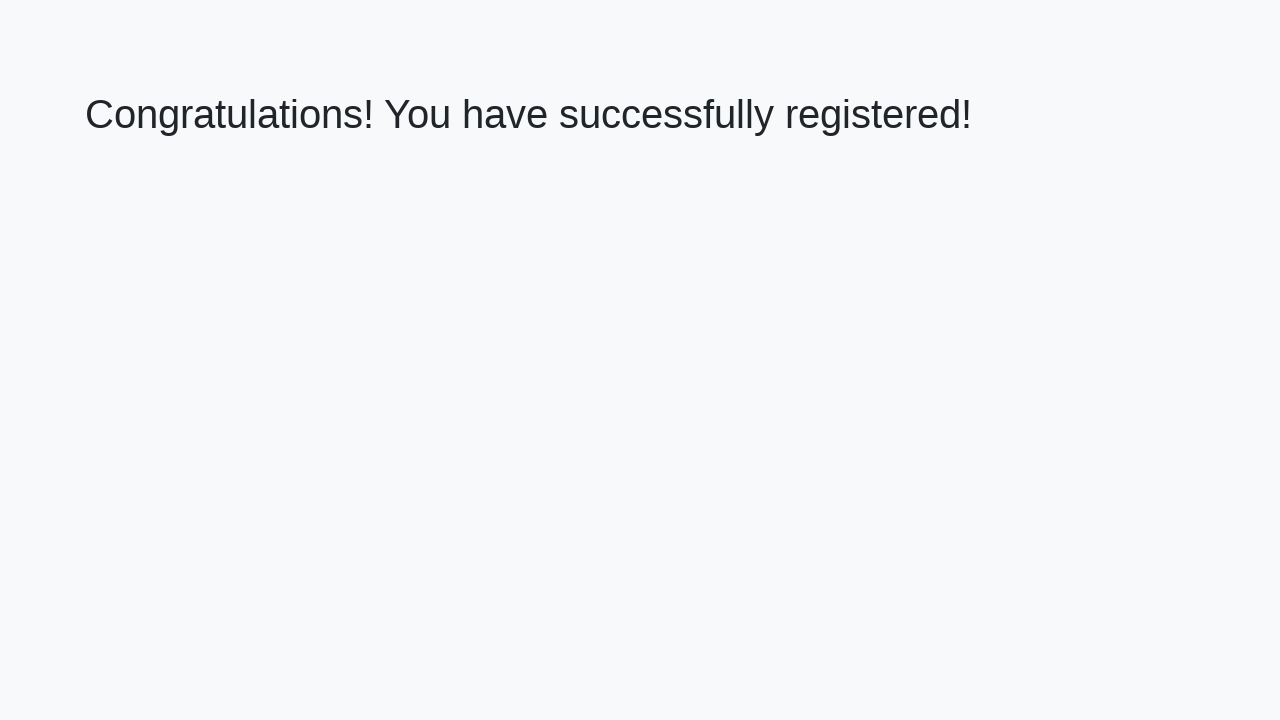

Verified success message: 'Congratulations! You have successfully registered!'
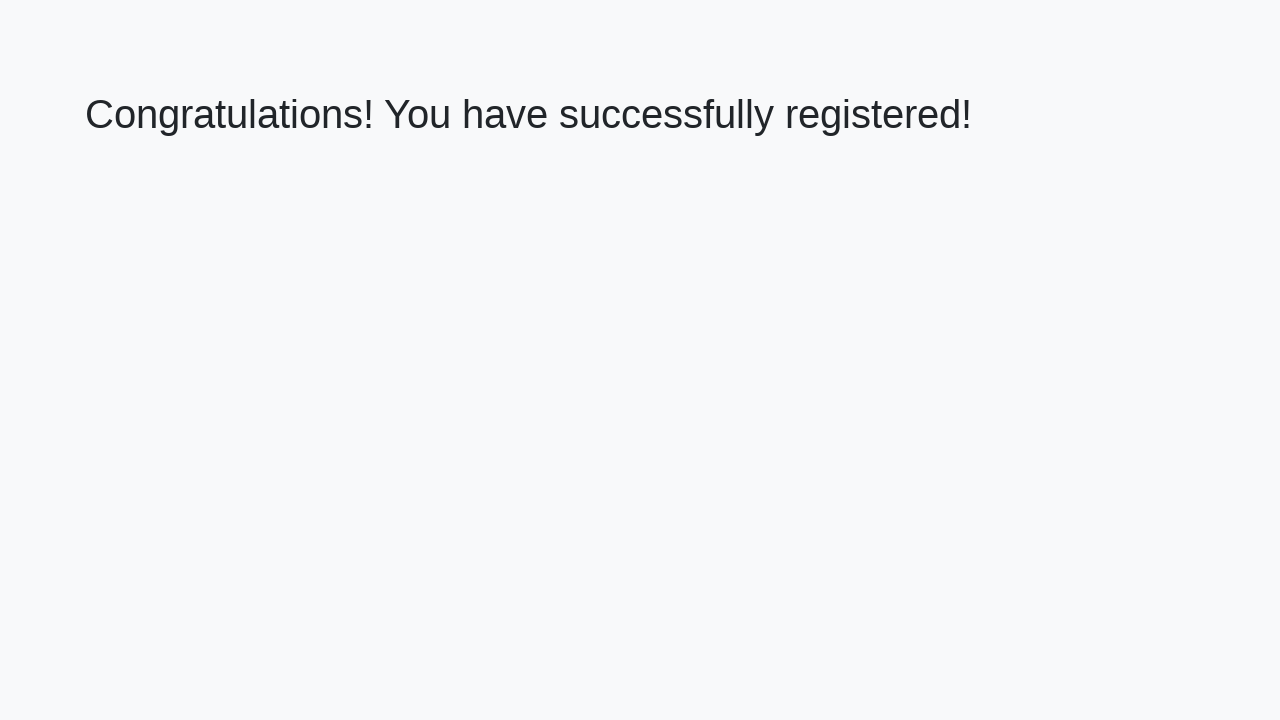

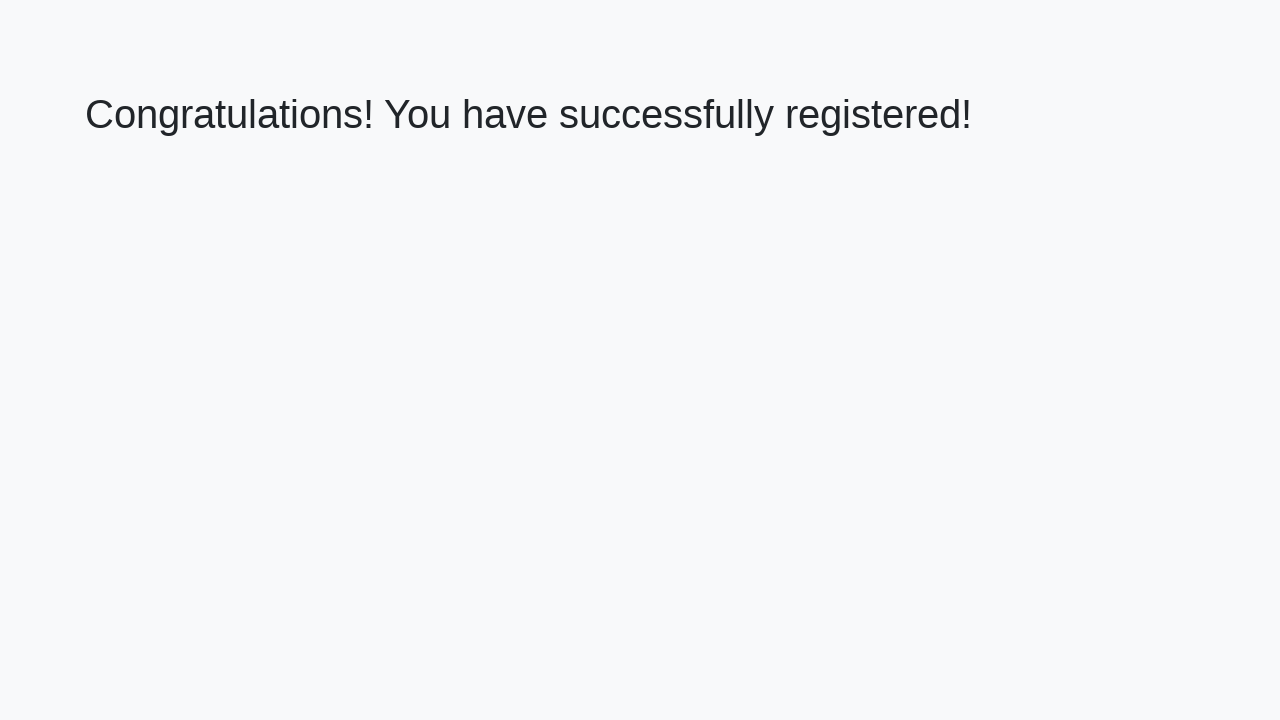